Tests searching for a non-existing contact by surname on the AUEB contact directory, verifying that no results table is displayed when searching for "ronaldo".

Starting URL: https://www.aueb.gr/el/contactsopa

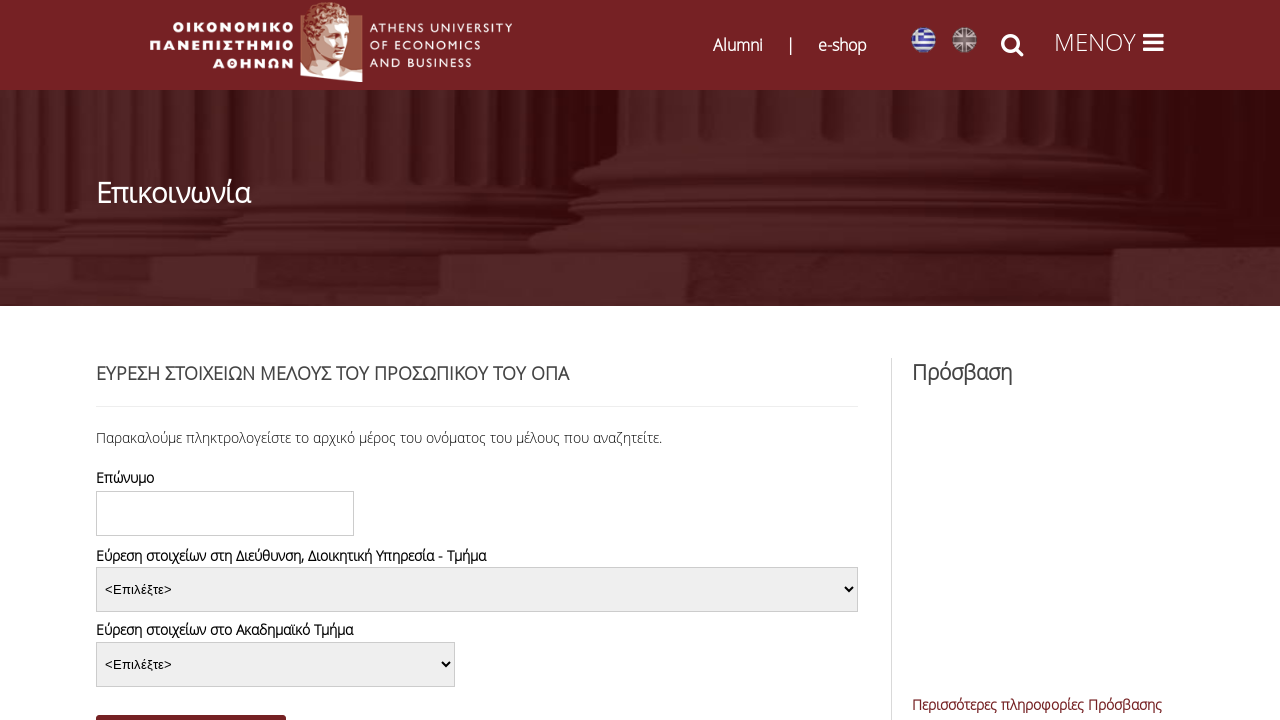

Waited for search button to load on AUEB contact directory page
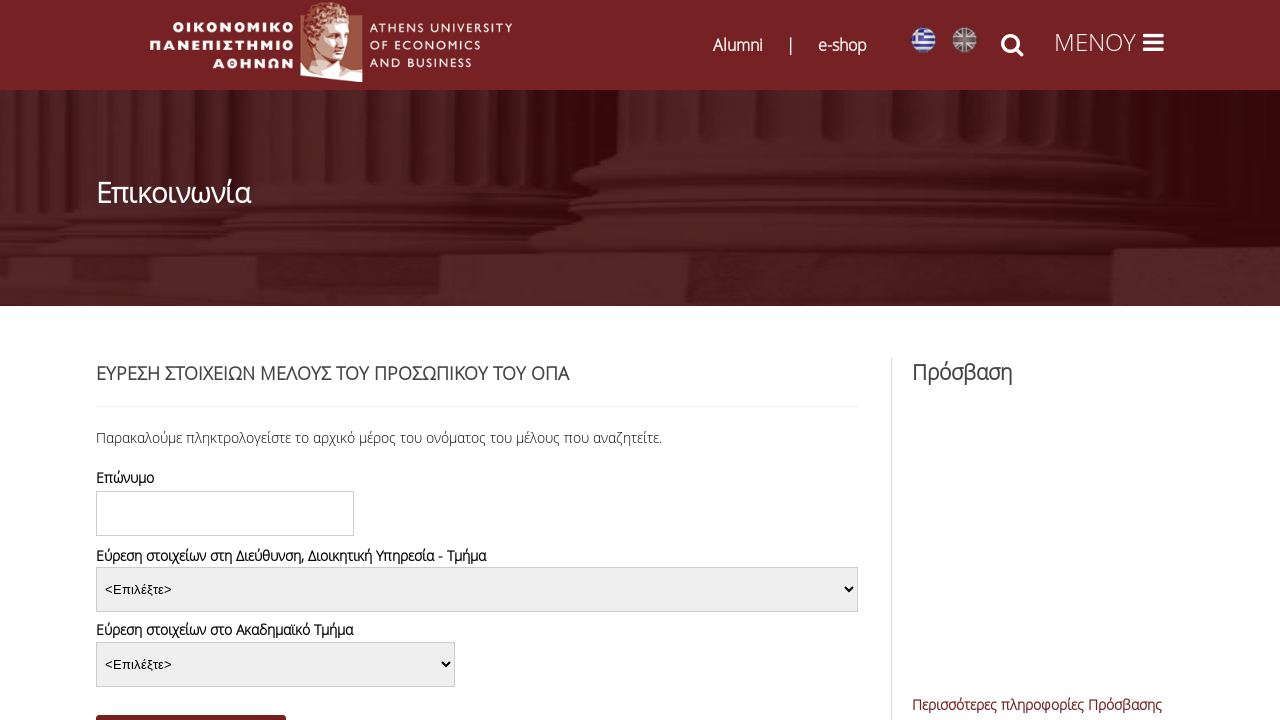

Filled search field with non-existing surname 'ronaldo' on #edit-title-field-value
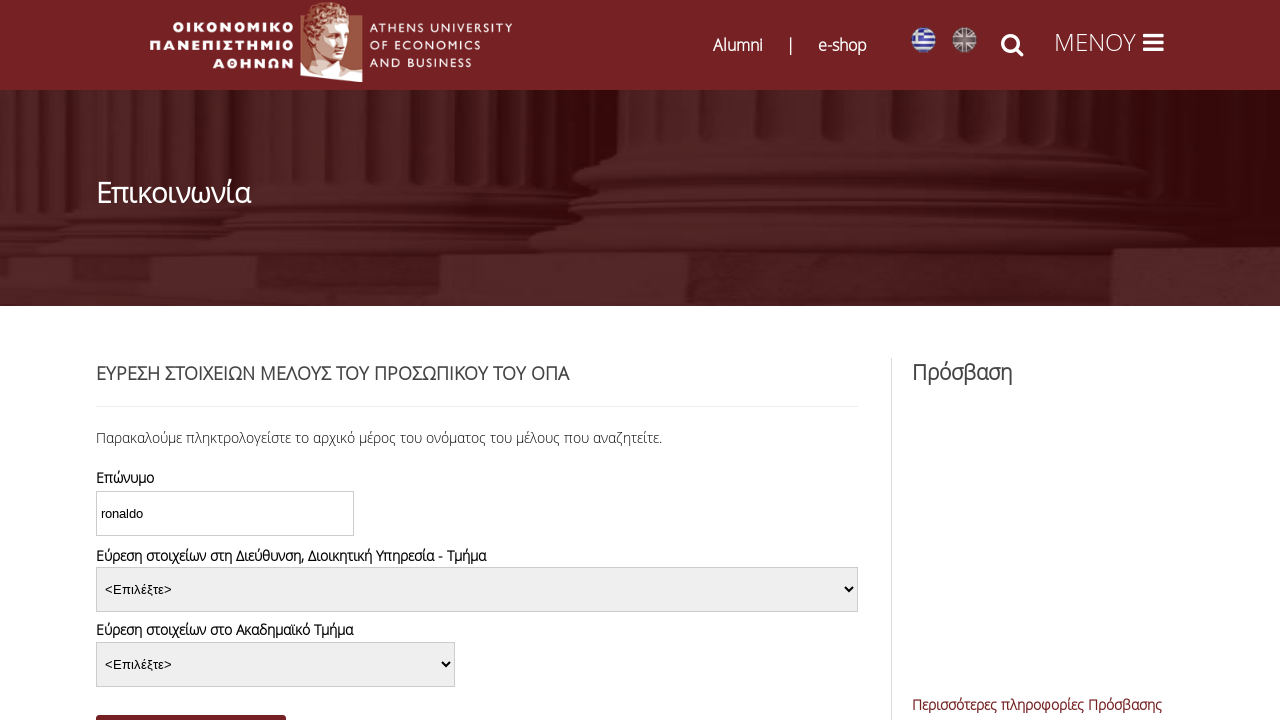

Clicked search button to search for 'ronaldo' at (191, 703) on #edit-submit-contactsopa
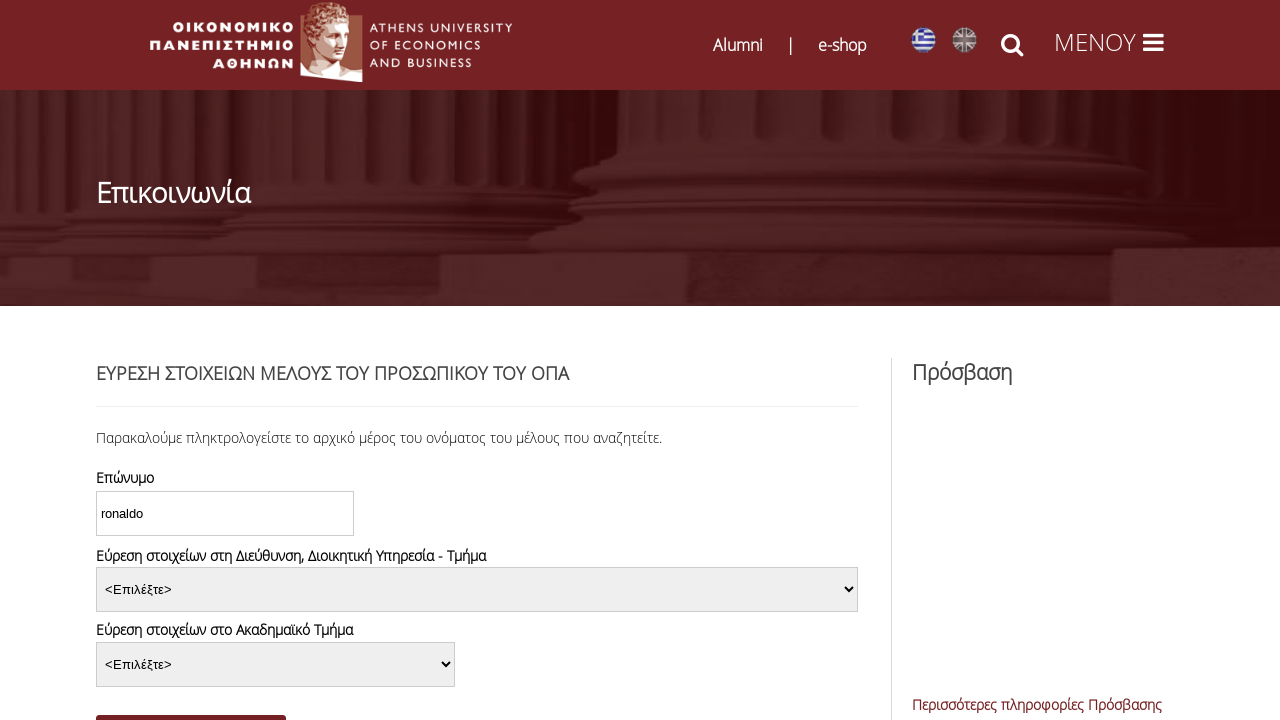

Waited 2 seconds for search results to load
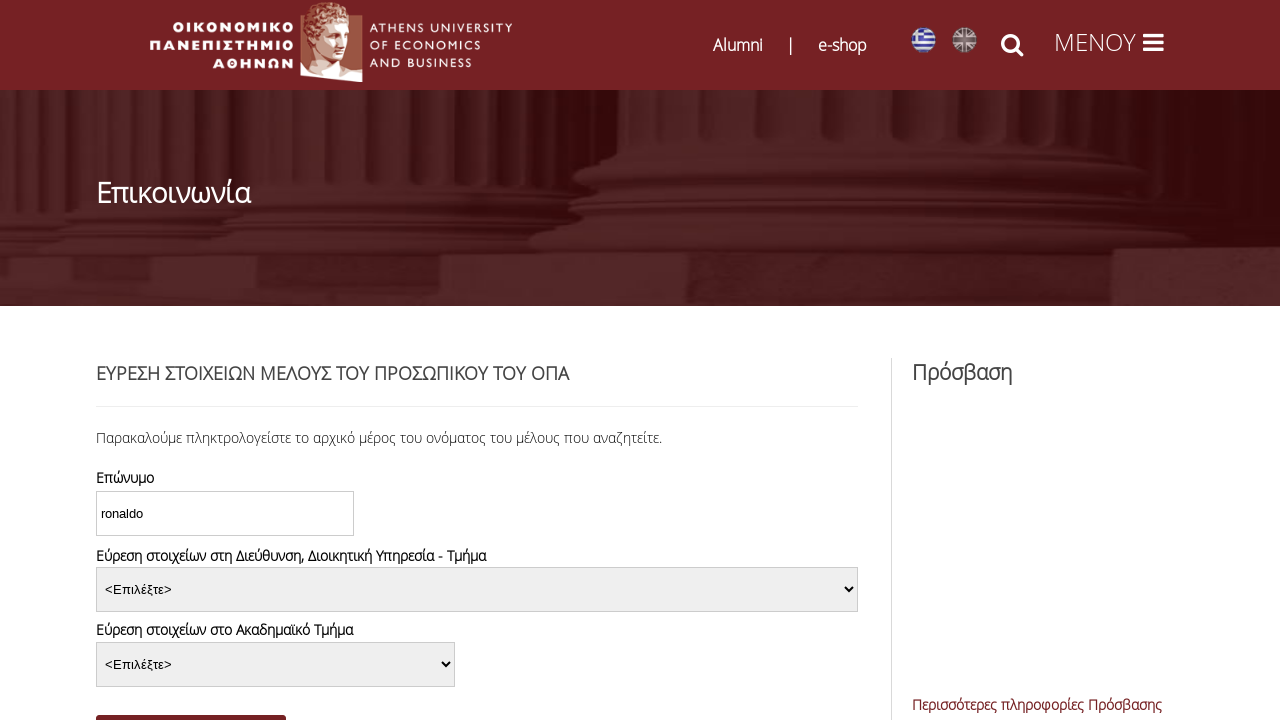

Verified that no results table is displayed for non-existing contact 'ronaldo'
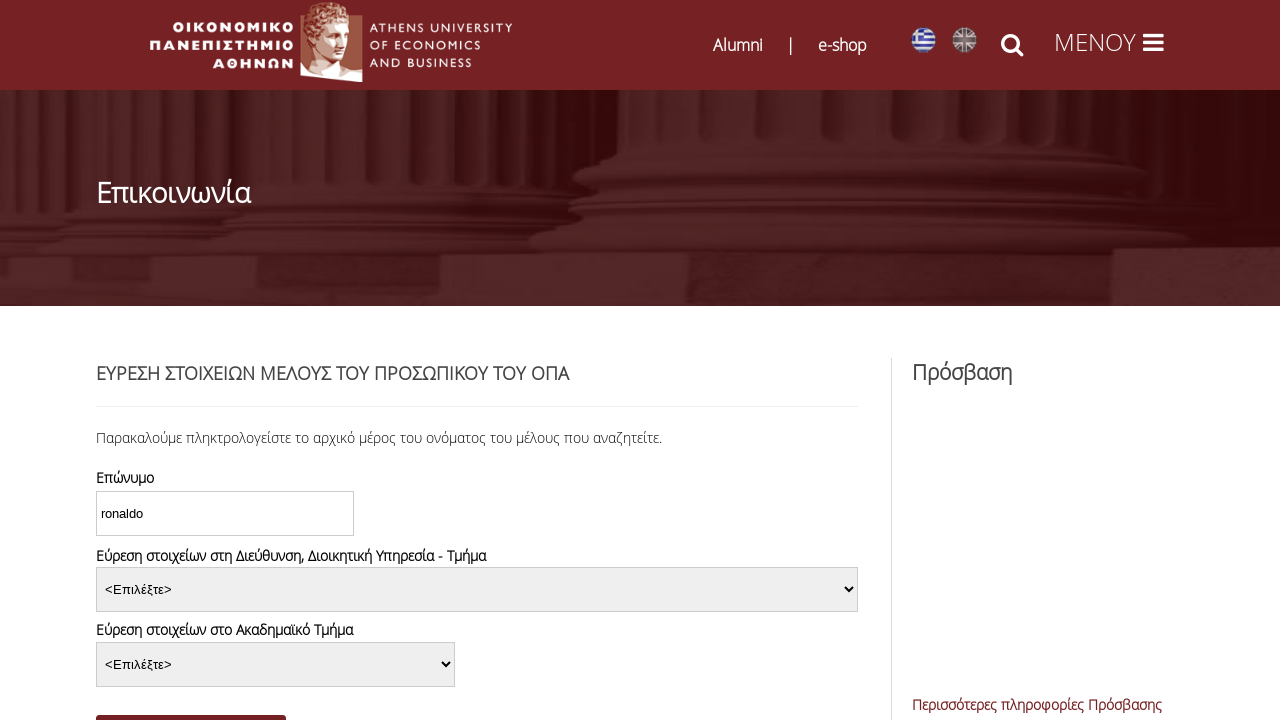

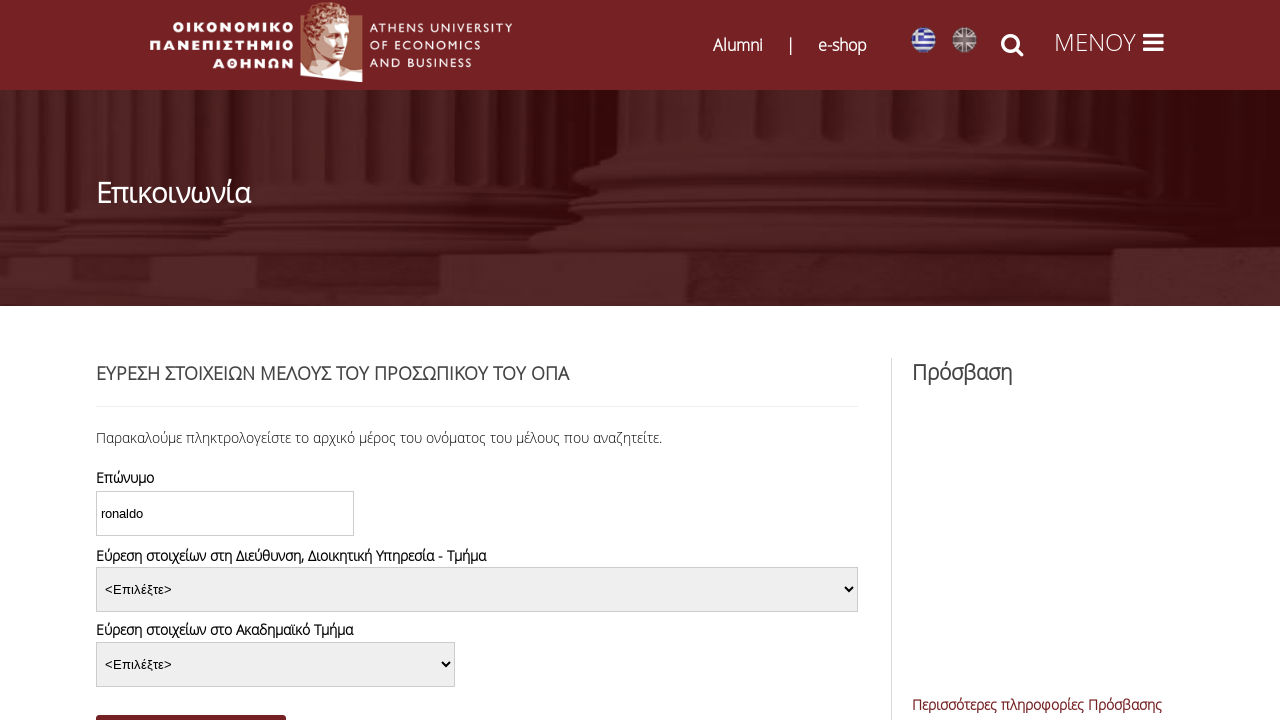